Tests a slow calculator by clicking buttons to perform 1 + 3, then waits for and verifies the result displays 4.

Starting URL: https://bonigarcia.dev/selenium-webdriver-java/slow-calculator.html

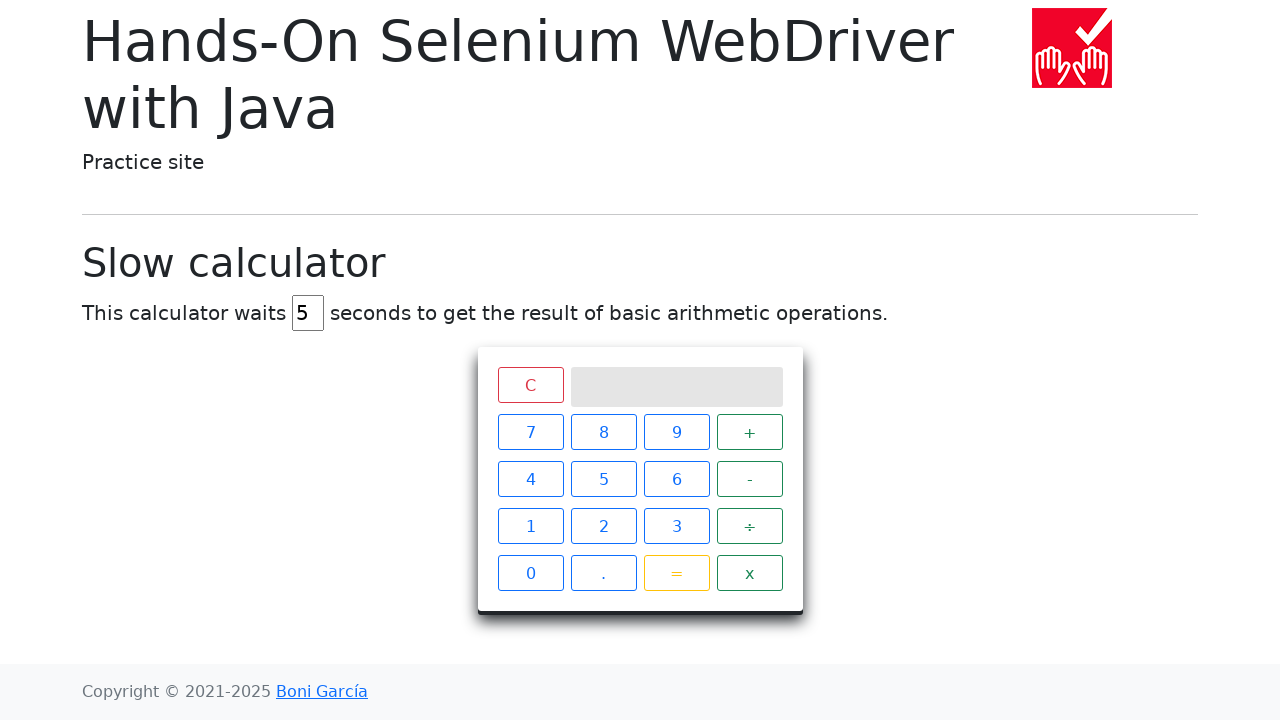

Navigated to slow calculator page
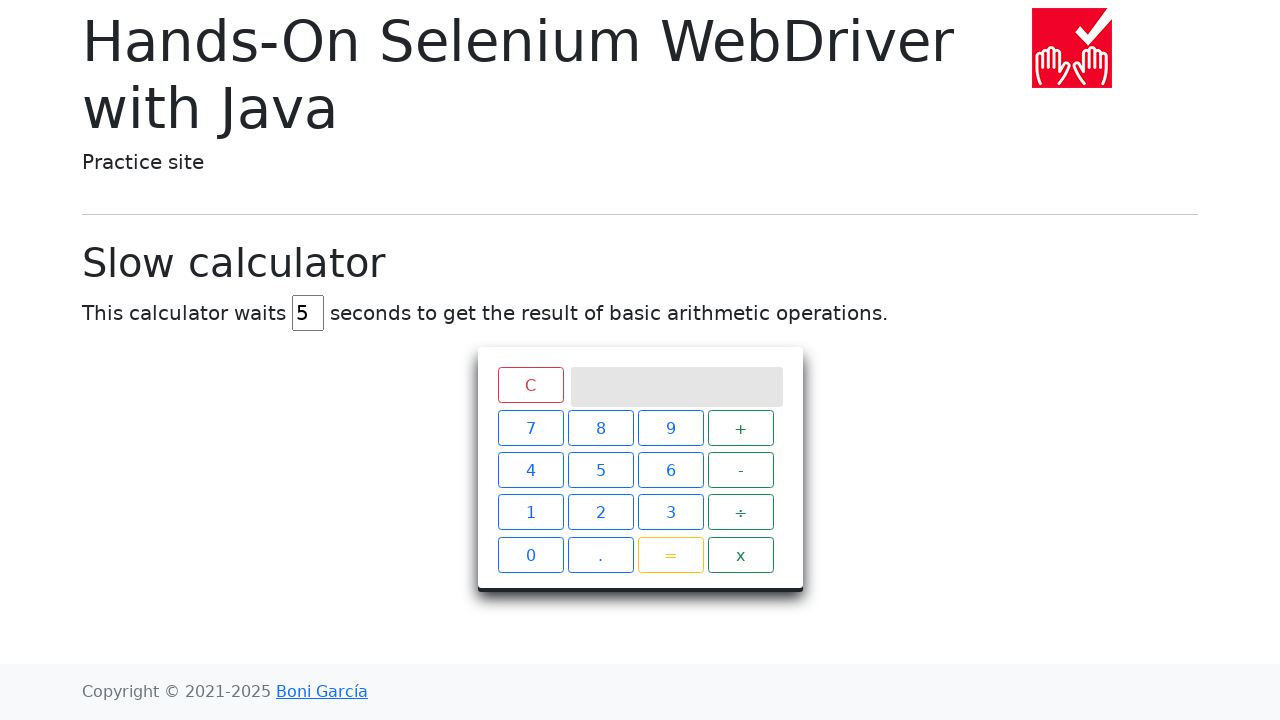

Clicked button '1' at (530, 526) on xpath=//span[text()='1']
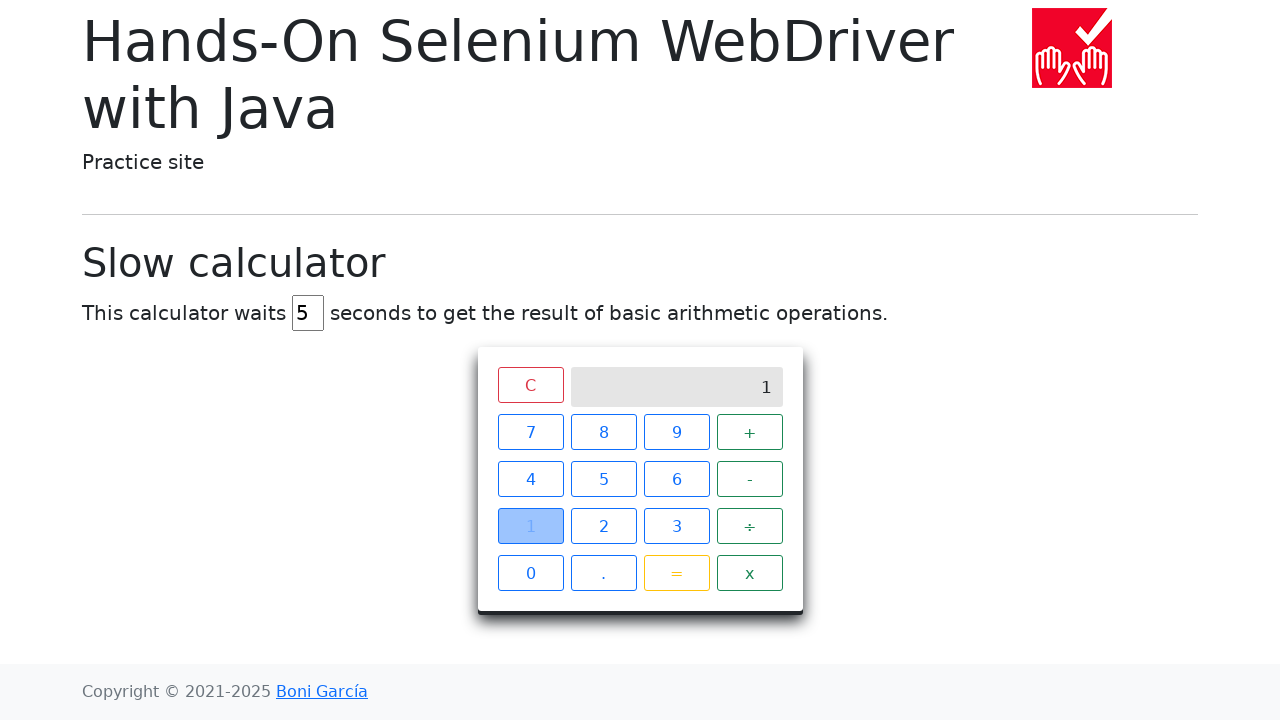

Clicked button '+' at (750, 432) on xpath=//span[text()='+']
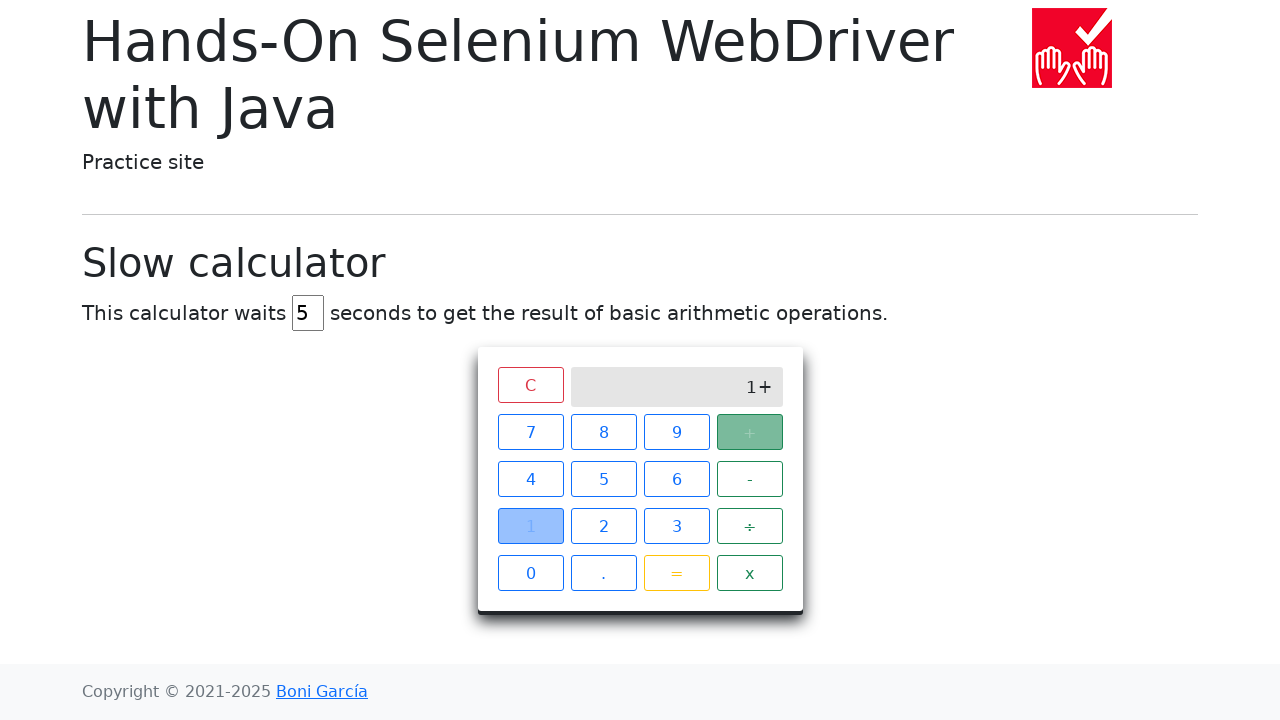

Clicked button '3' at (676, 526) on xpath=//span[text()='3']
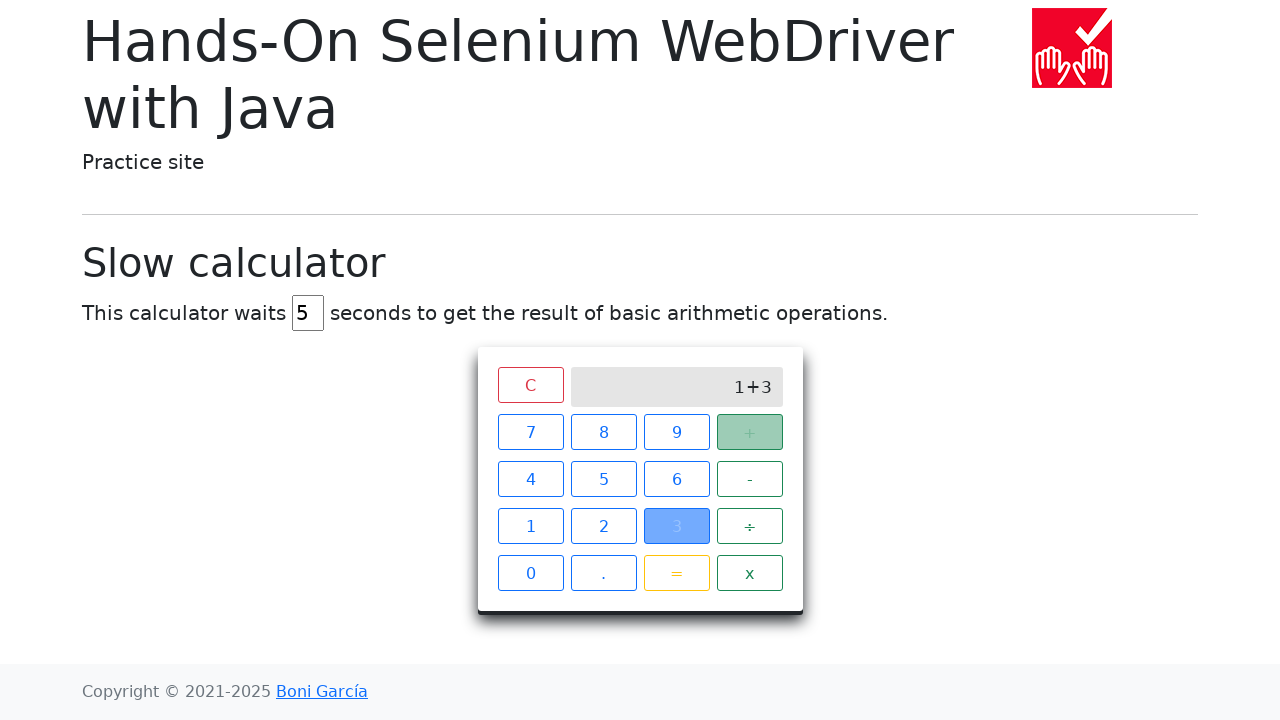

Clicked button '=' at (676, 573) on xpath=//span[text()='=']
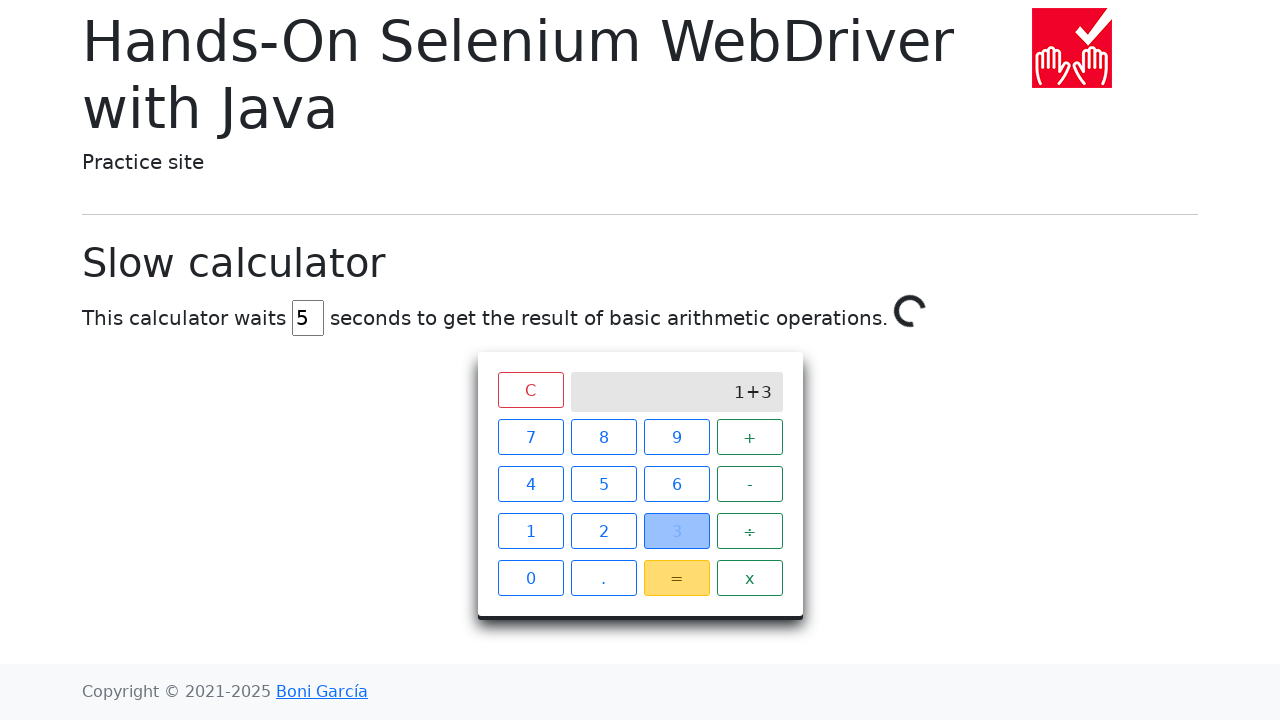

Calculator result '4' displayed successfully
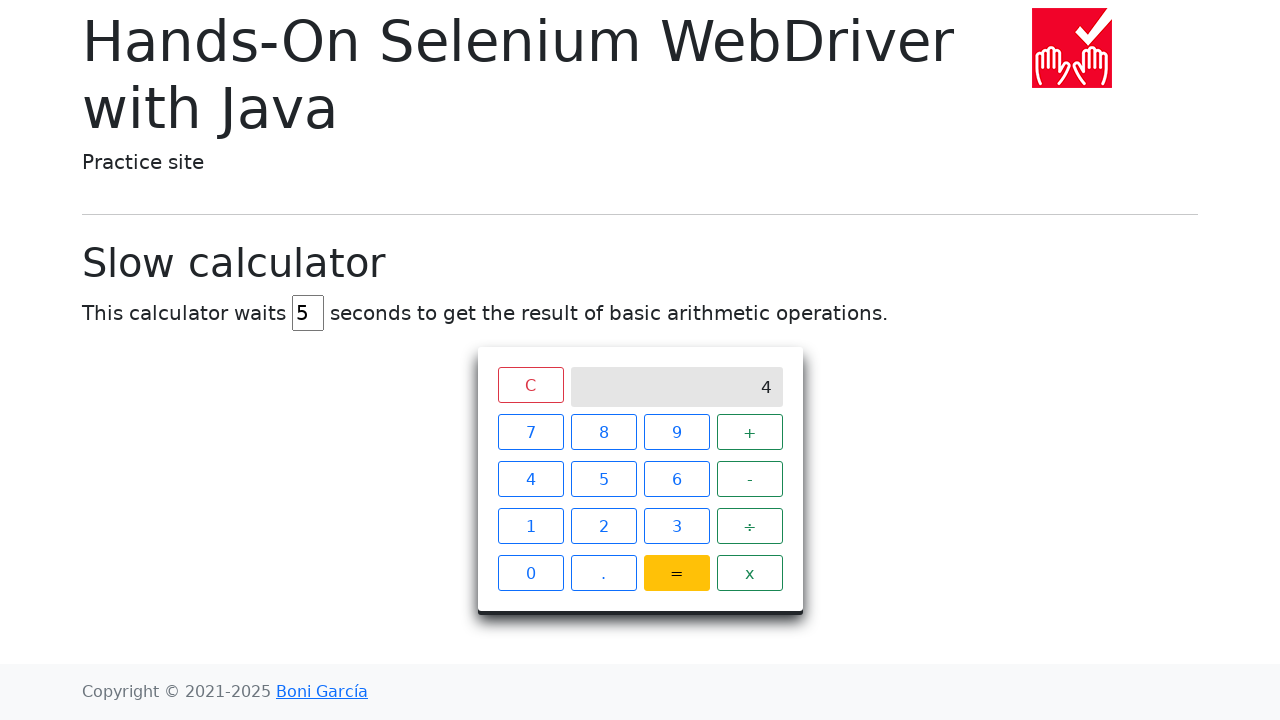

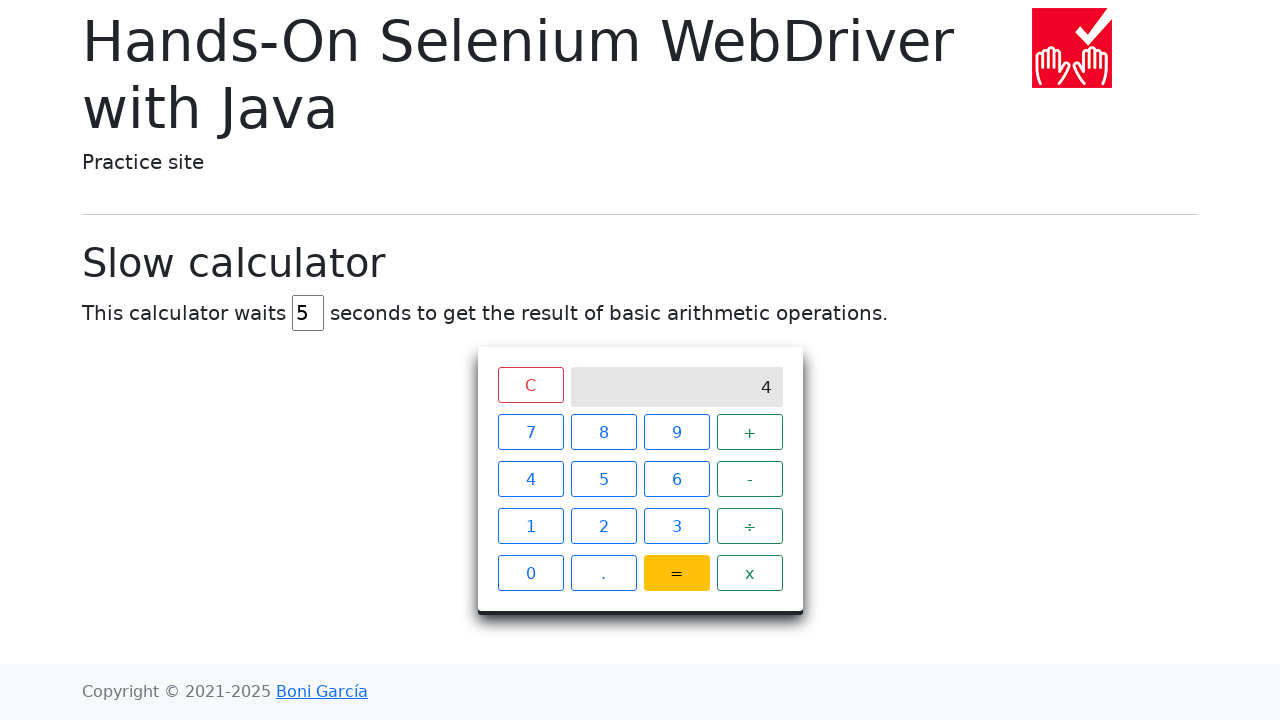